Tests iframe interactions by clicking buttons within regular and nested frames, and counting the total number of frames on the page

Starting URL: https://leafground.com/frame.xhtml

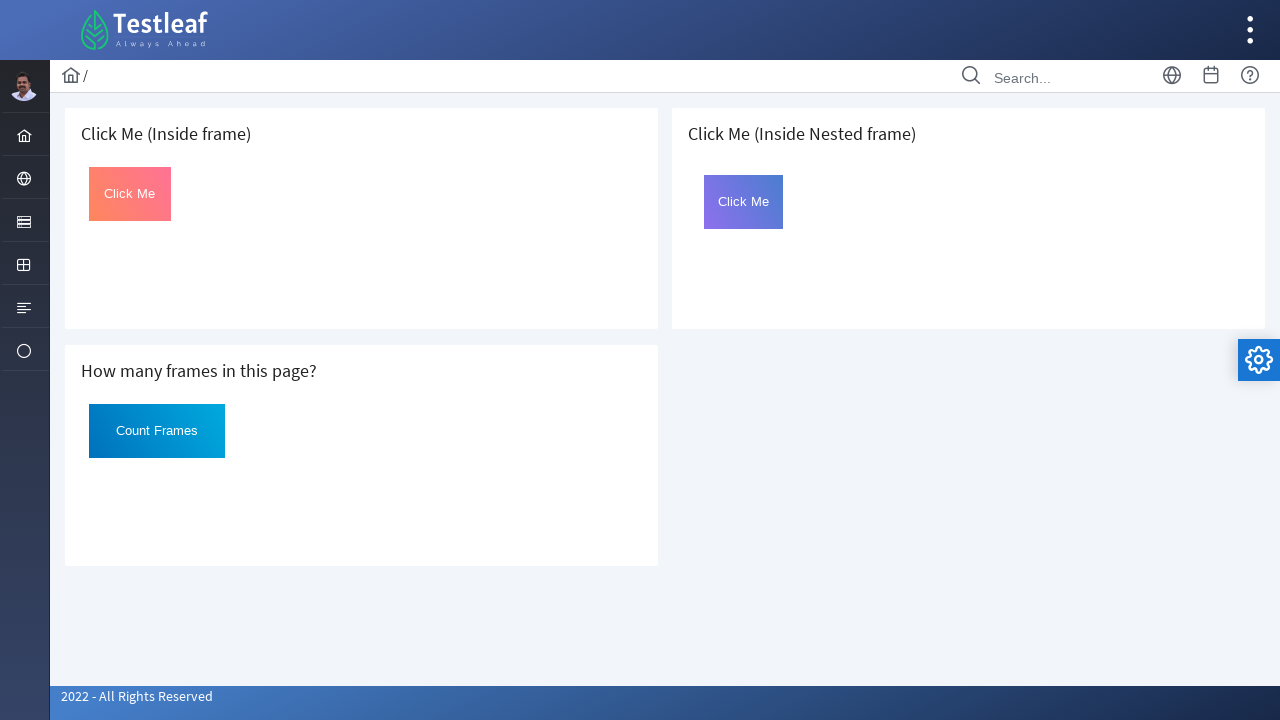

Located first iframe on the page
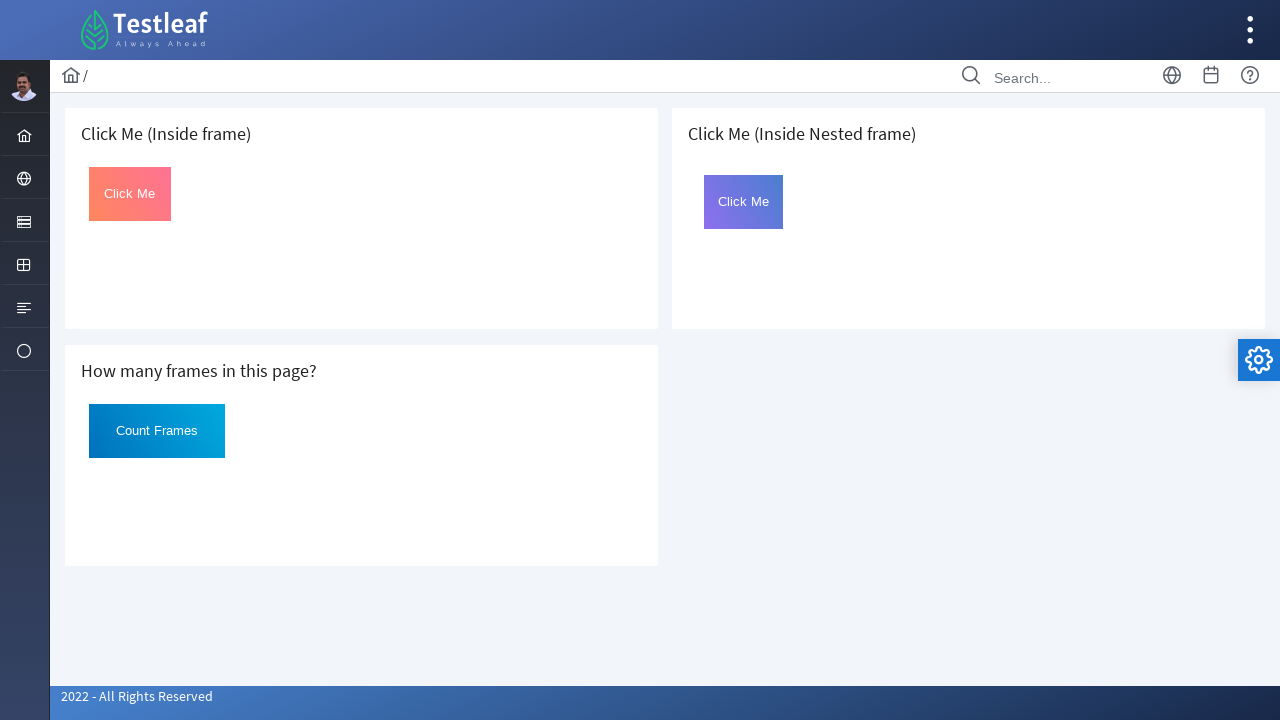

Located click button in first iframe
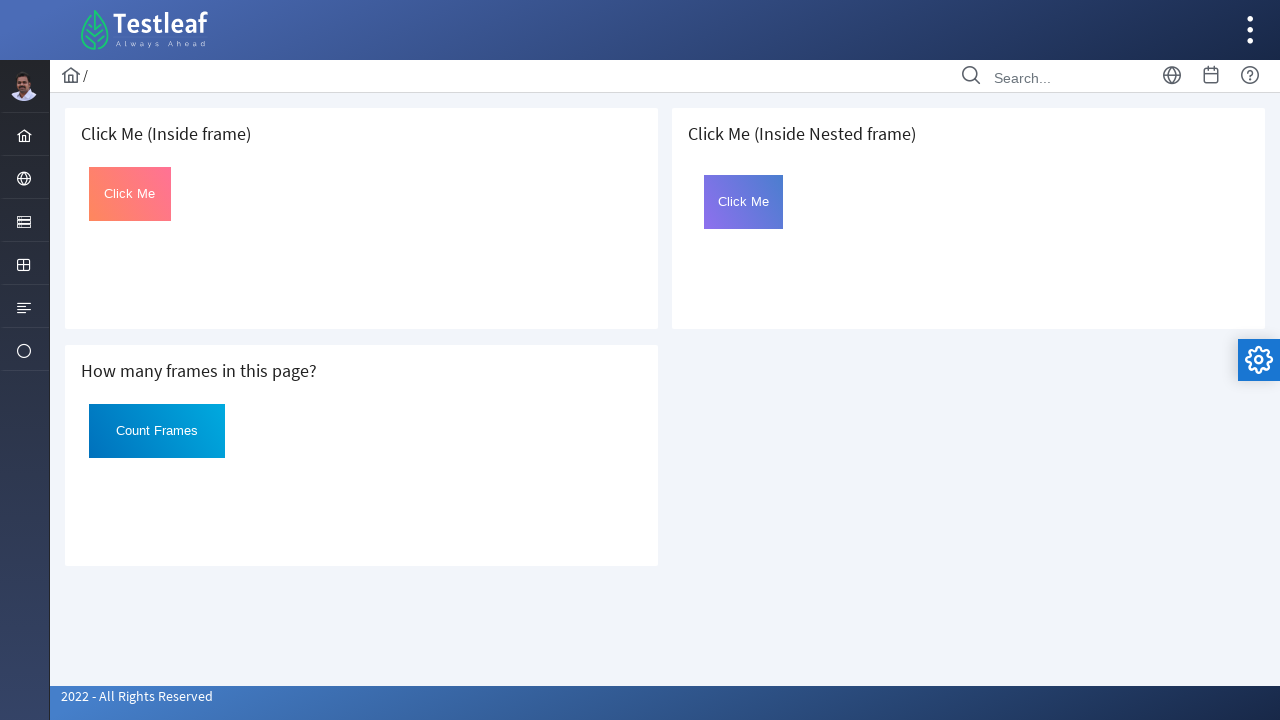

Clicked button in first iframe at (130, 194) on iframe >> nth=0 >> internal:control=enter-frame >> #Click
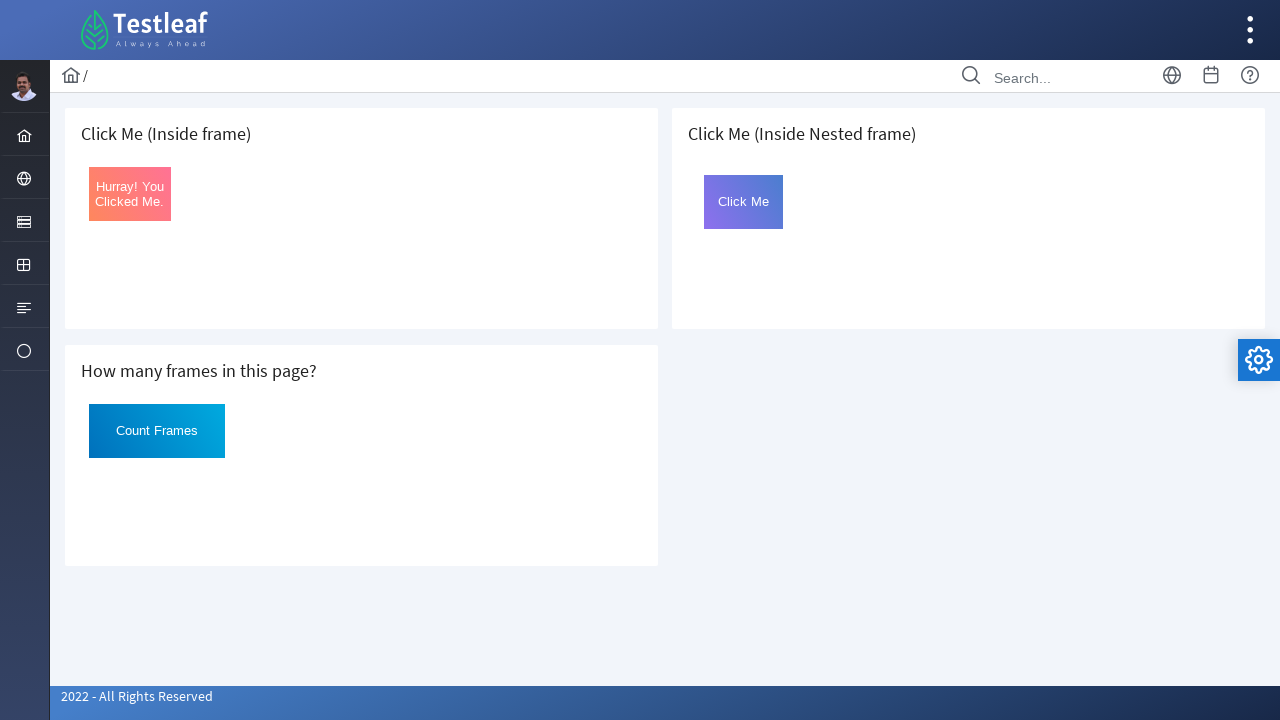

Clicked button again to reset in first iframe at (130, 194) on iframe >> nth=0 >> internal:control=enter-frame >> #Click
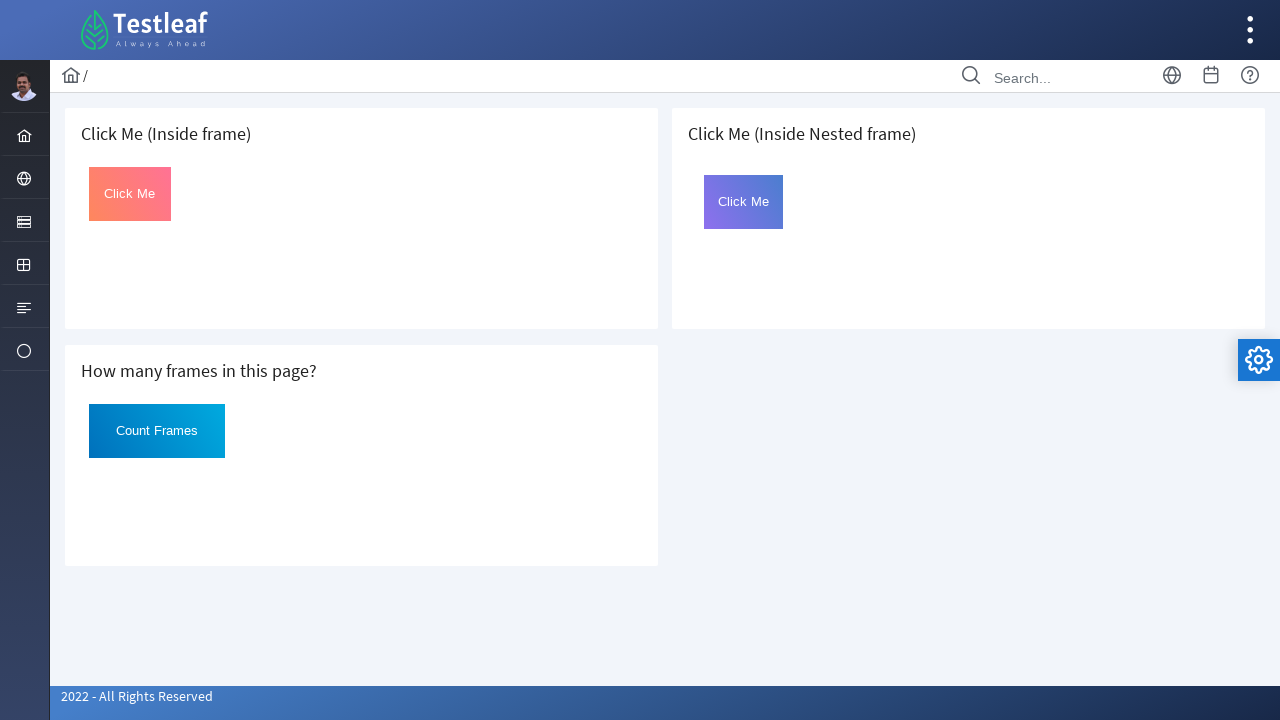

Located third iframe on the page
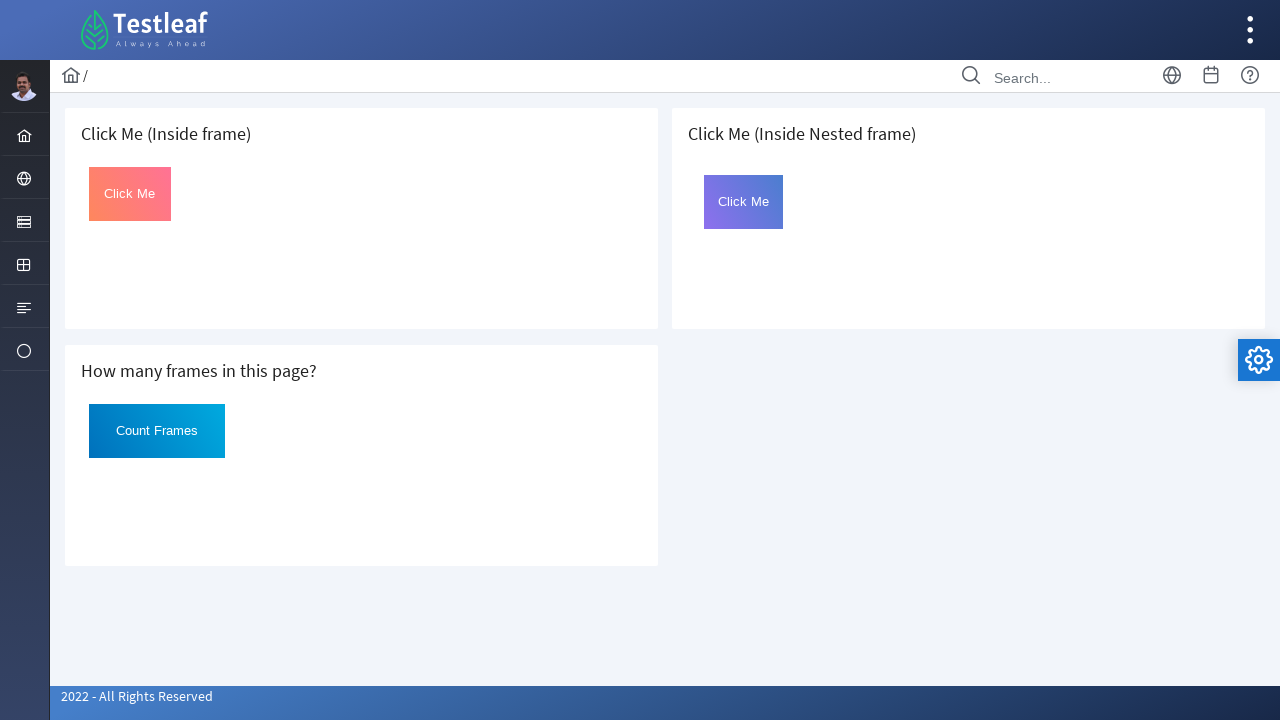

Located nested iframe inside third iframe
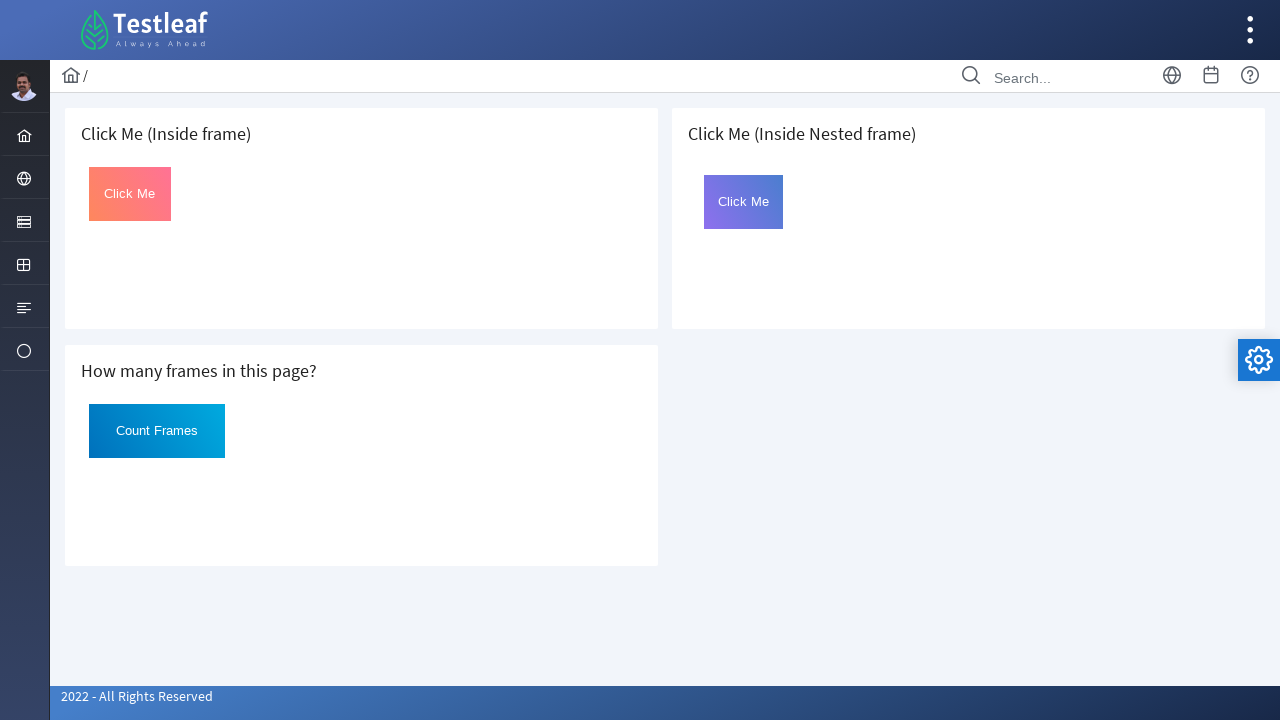

Located click button in nested frame
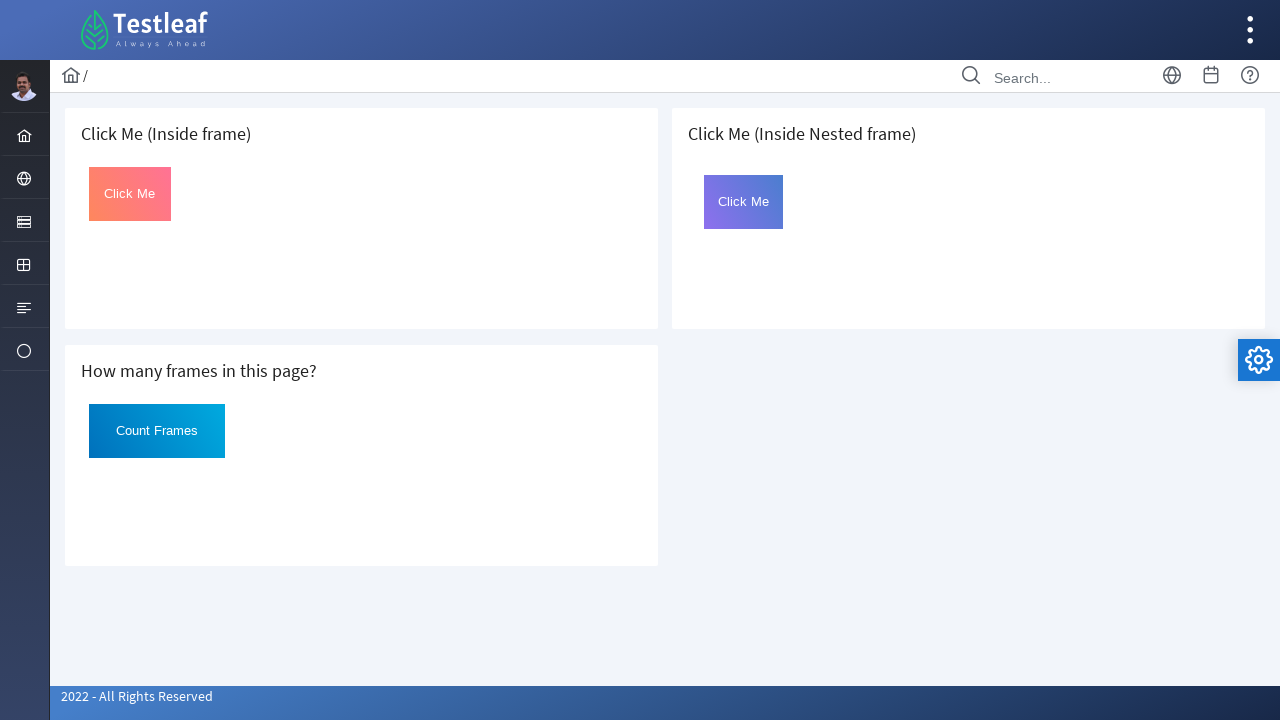

Clicked button in nested frame at (744, 202) on iframe >> nth=2 >> internal:control=enter-frame >> iframe[name='frame2'] >> inte
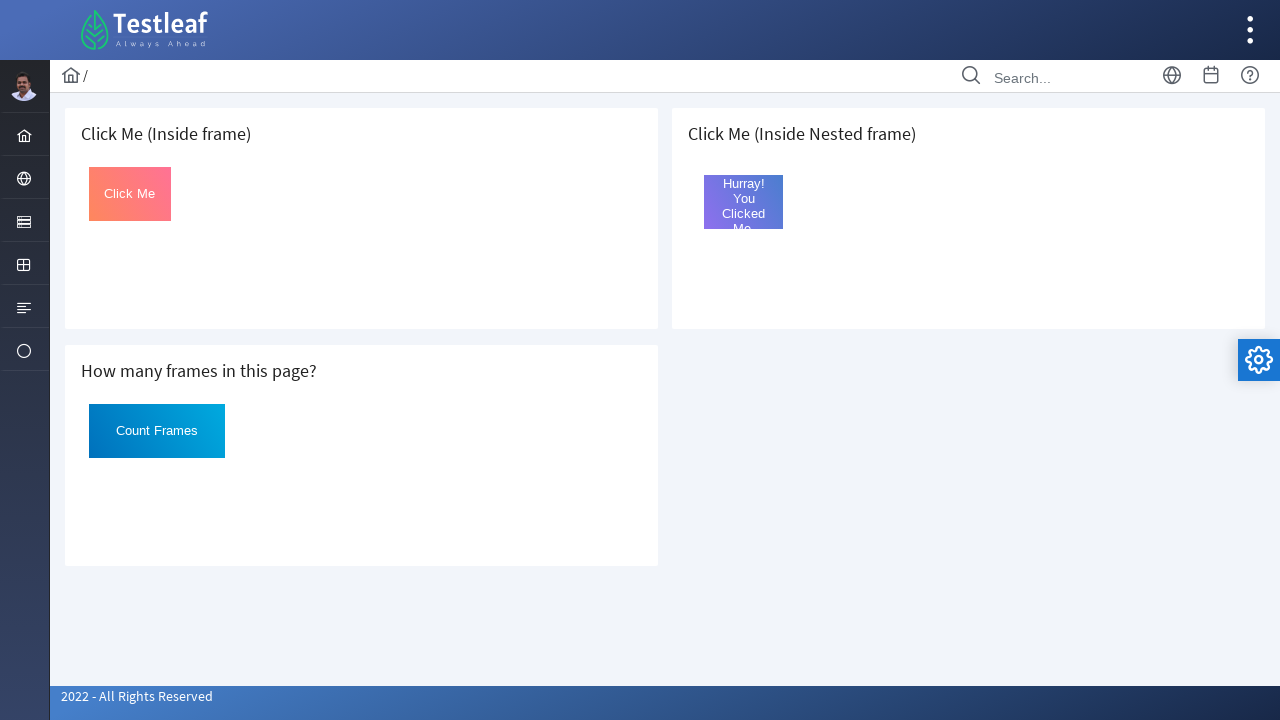

Clicked button again to reset in nested frame at (744, 202) on iframe >> nth=2 >> internal:control=enter-frame >> iframe[name='frame2'] >> inte
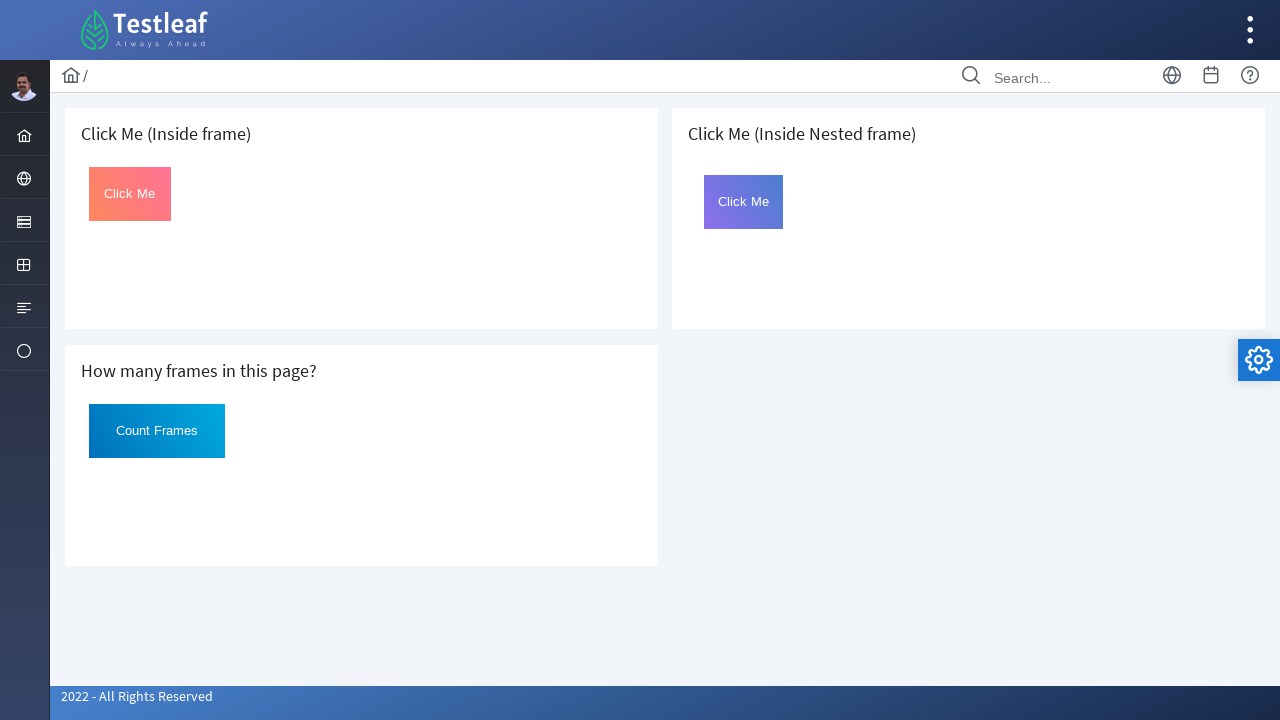

Counted total number of frames on the page: 3
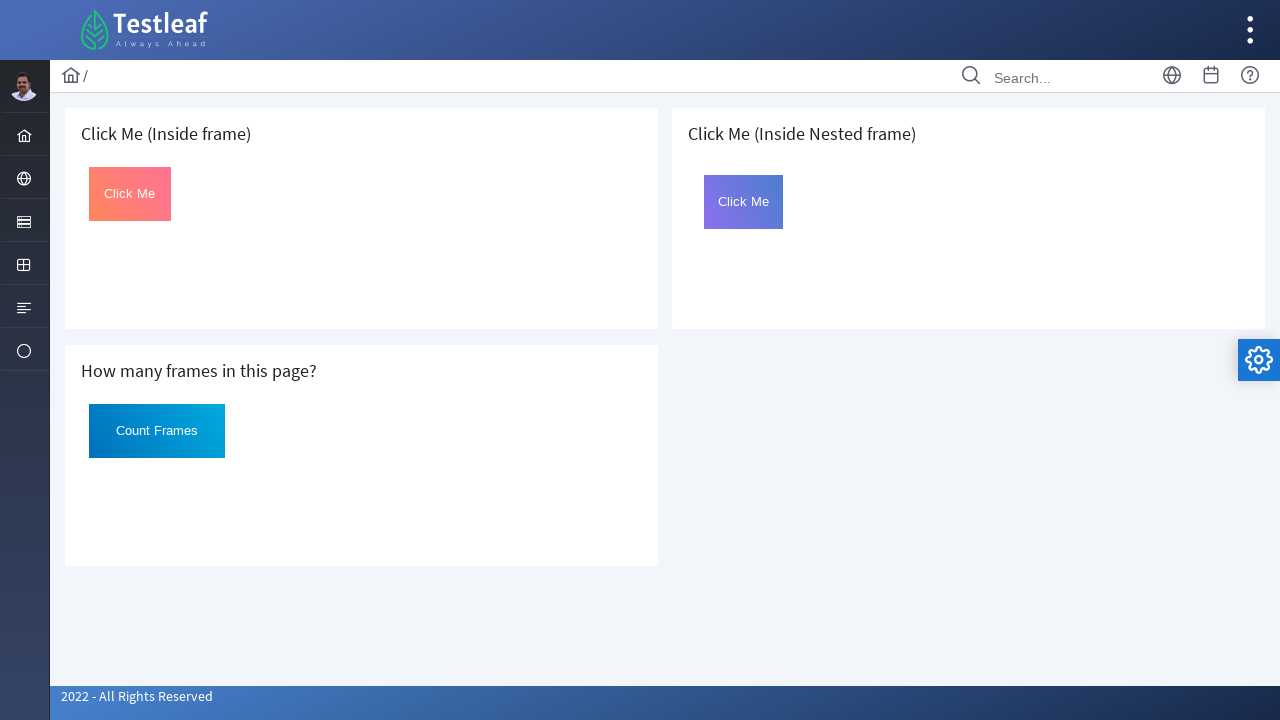

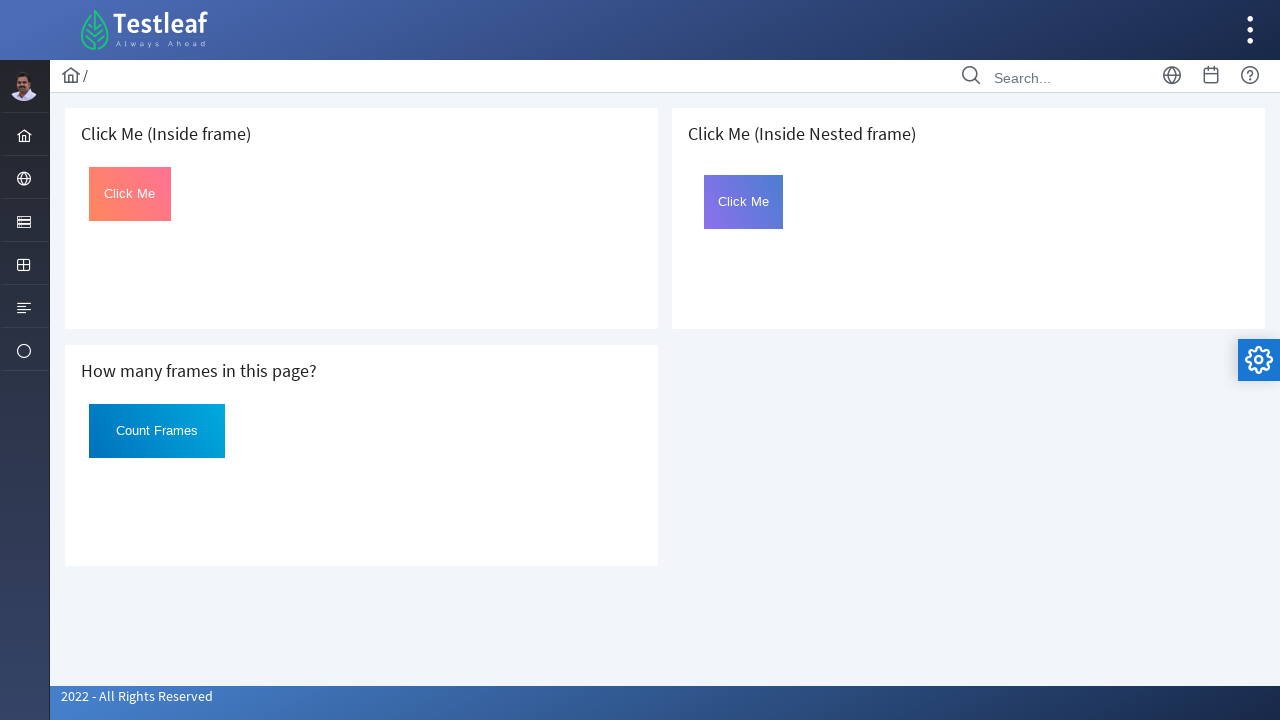